Tests the search functionality and category display on testotomasyonu.com by searching for "phone" and verifying that 8 category elements are displayed

Starting URL: https://www.testotomasyonu.com/

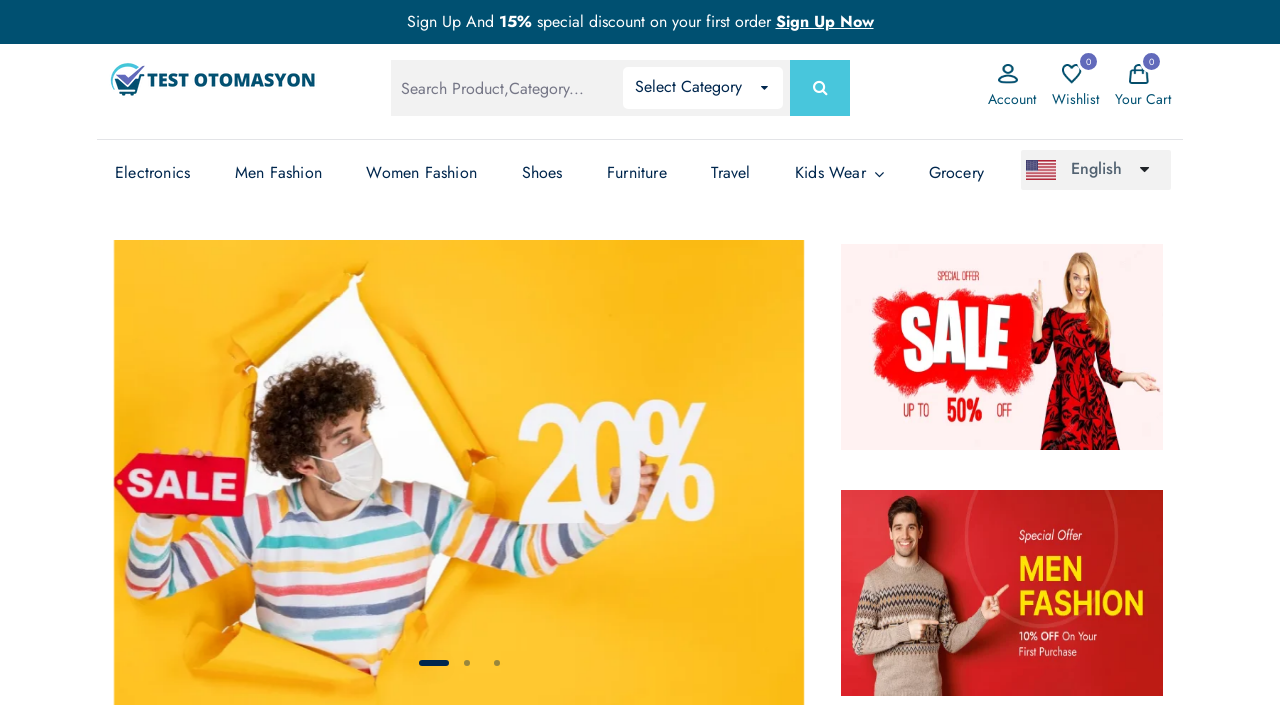

Filled search box with 'phone' on #global-search
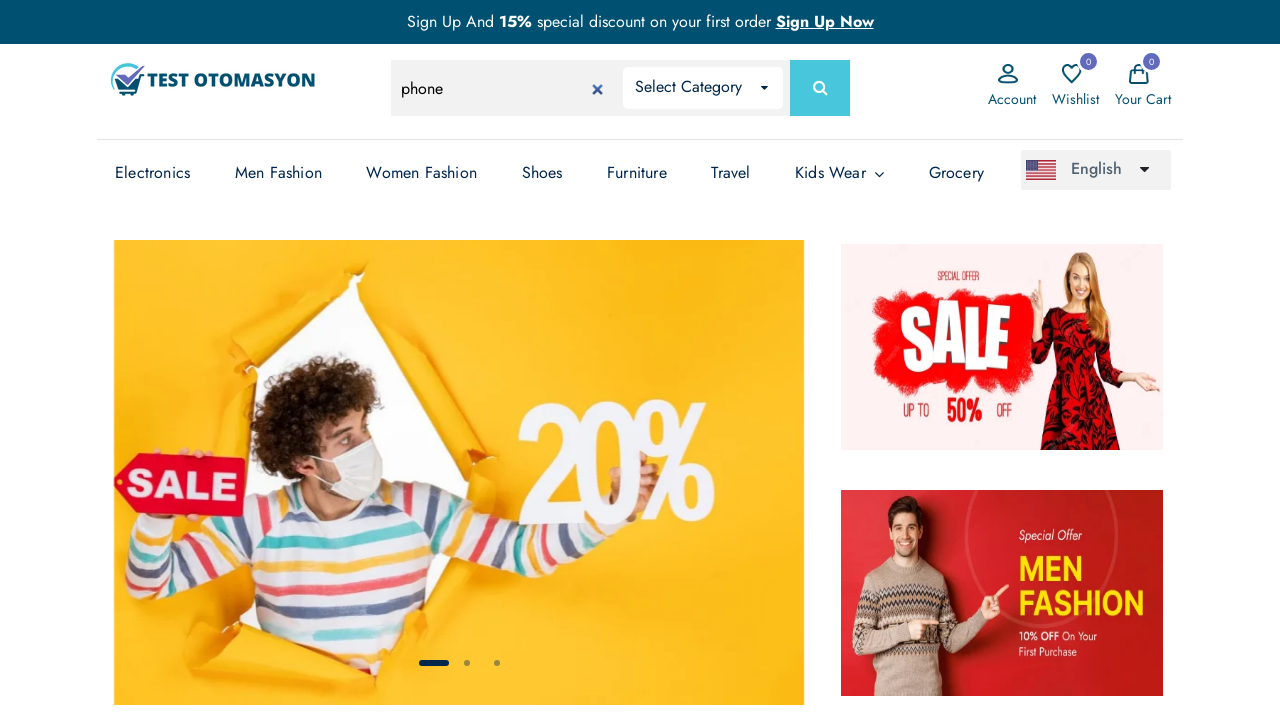

Pressed Enter to submit search on #global-search
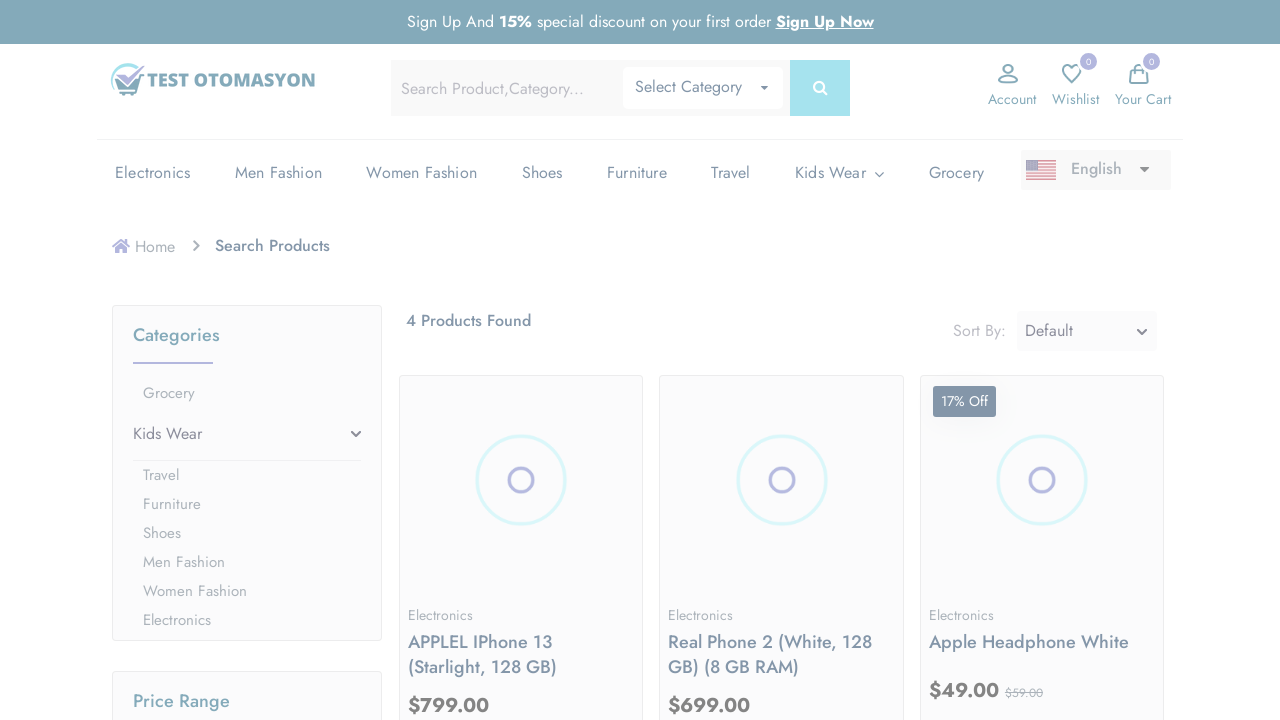

Search results loaded with category elements
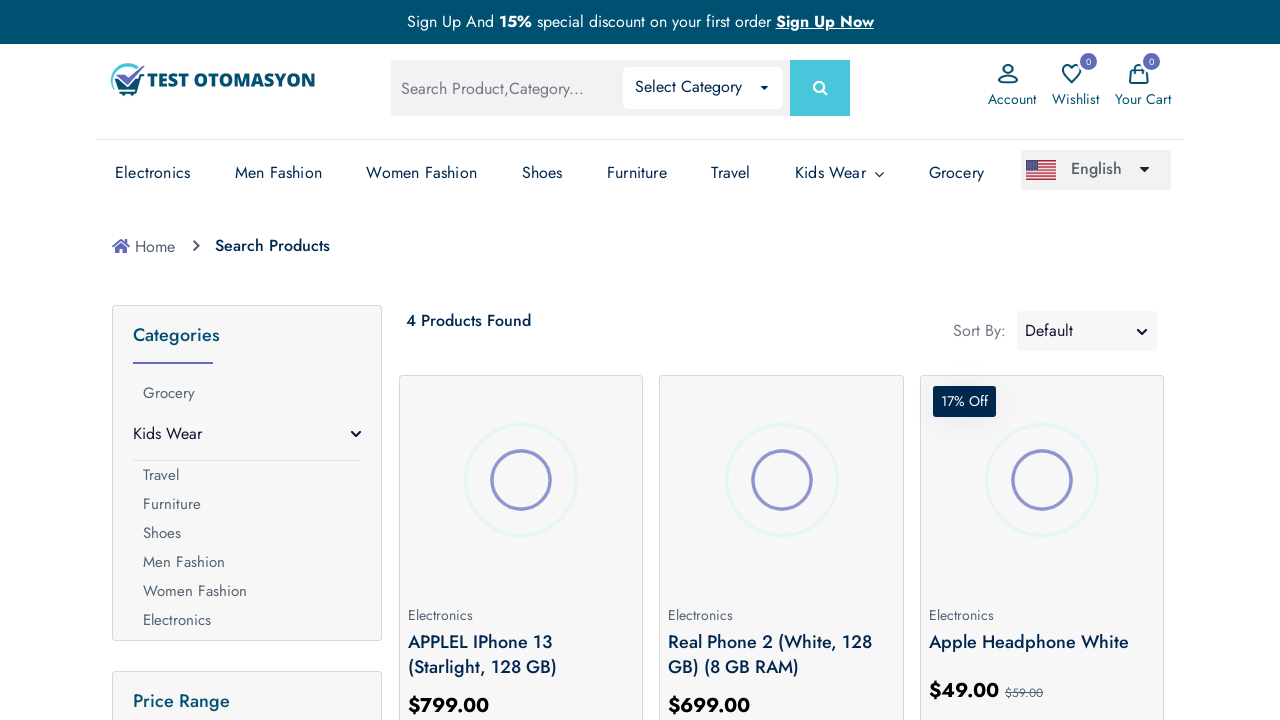

Retrieved all category elements
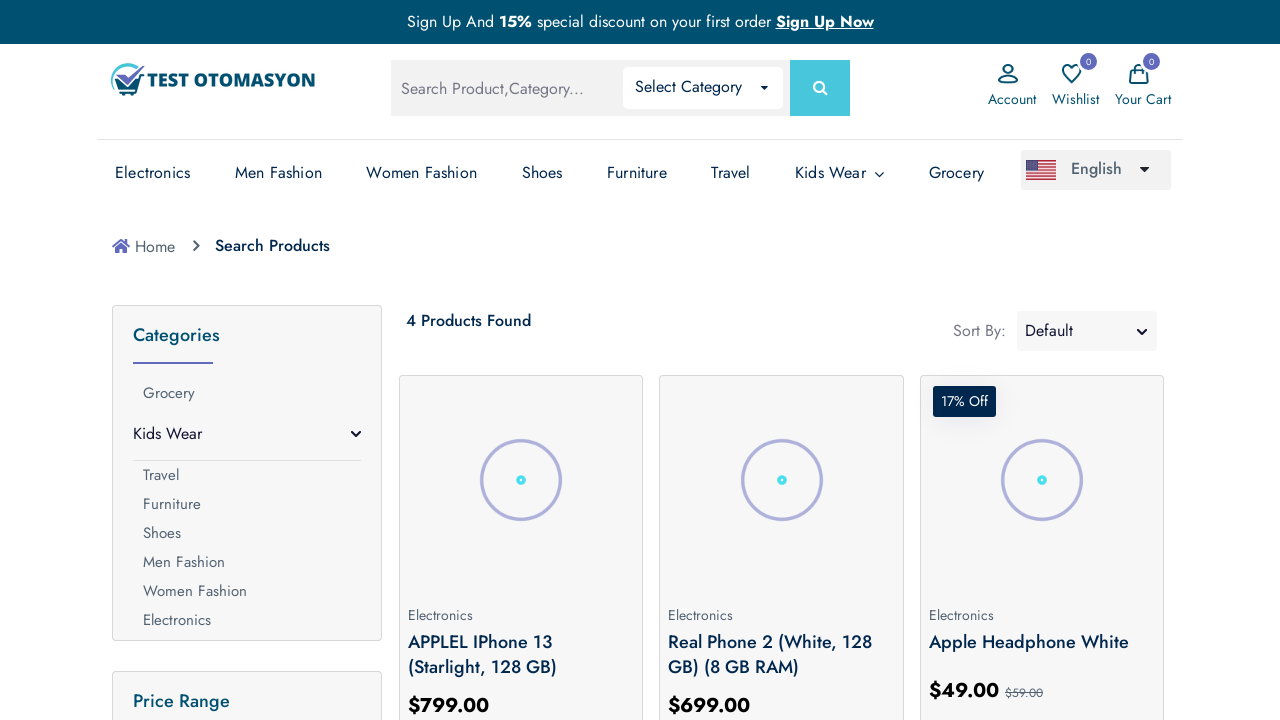

Verified that 8 category elements are displayed
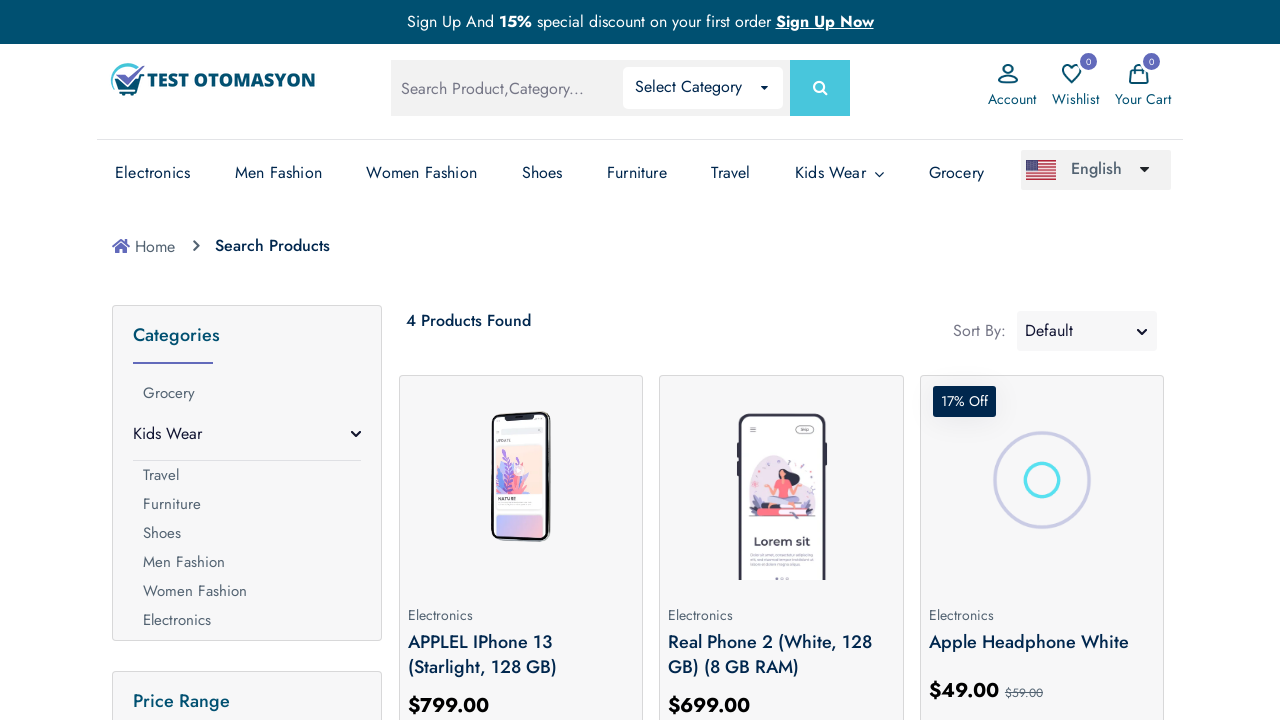

Printed all category names
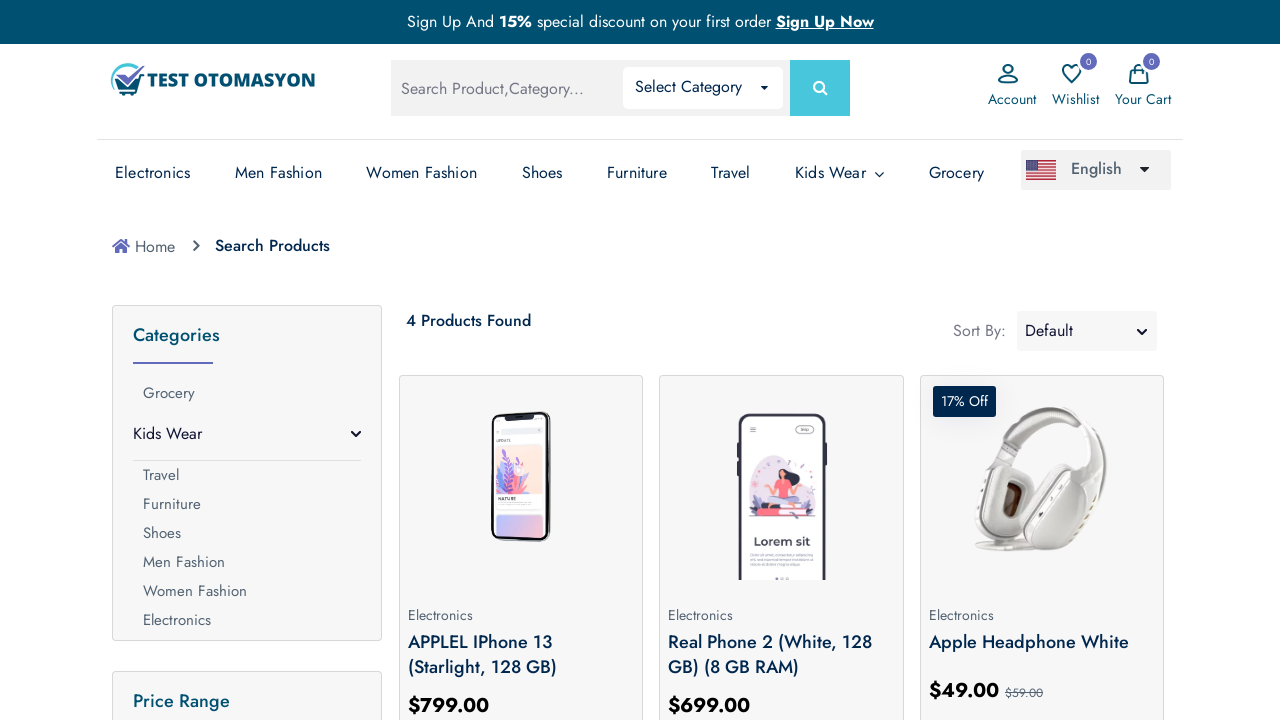

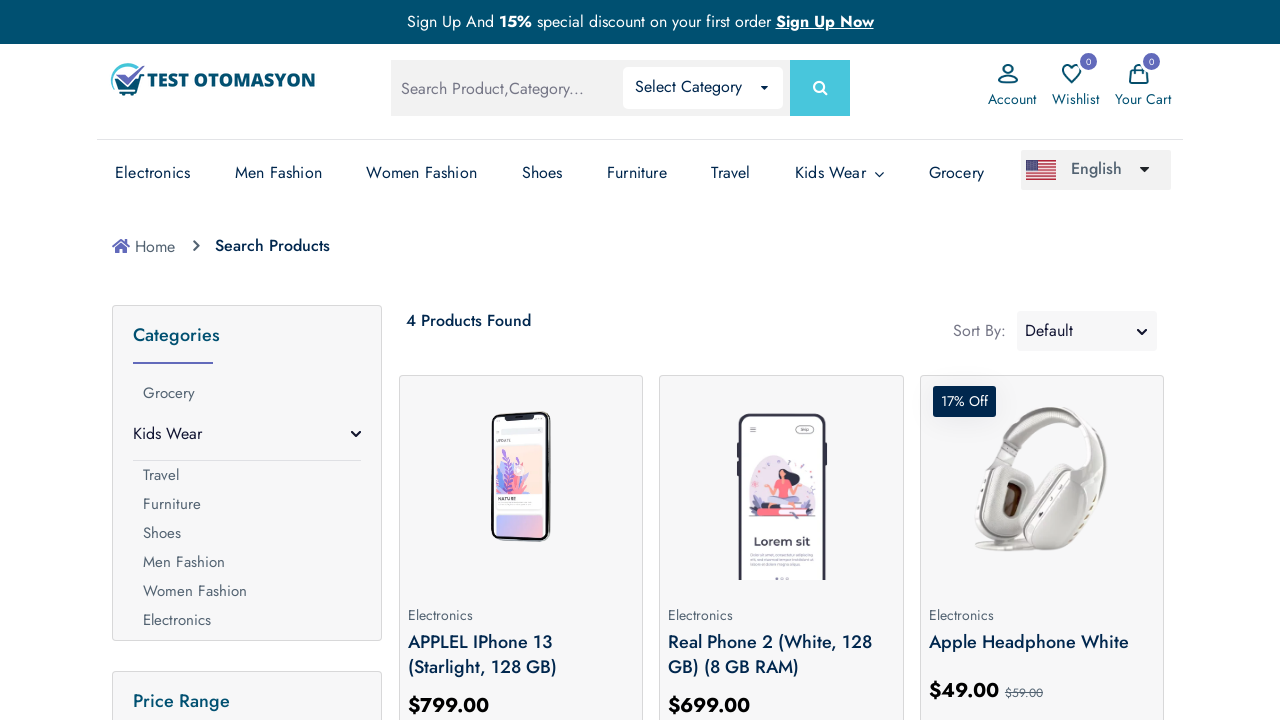